Tests keyboard actions on a text comparison tool by filling text, selecting all, copying, tabbing to the next field, and pasting the content

Starting URL: https://gotranscript.com/text-compare

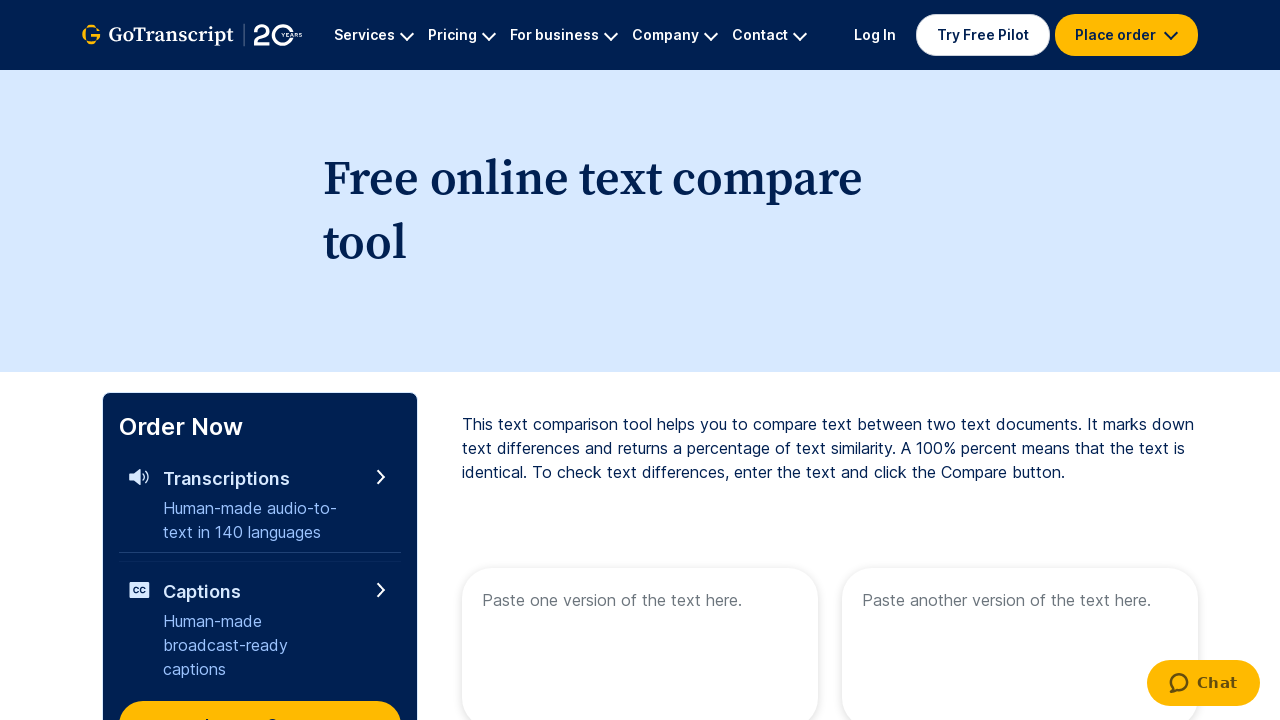

Filled first text area with 'welcome to automation' on internal:attr=[placeholder="Paste one version of the text here."i]
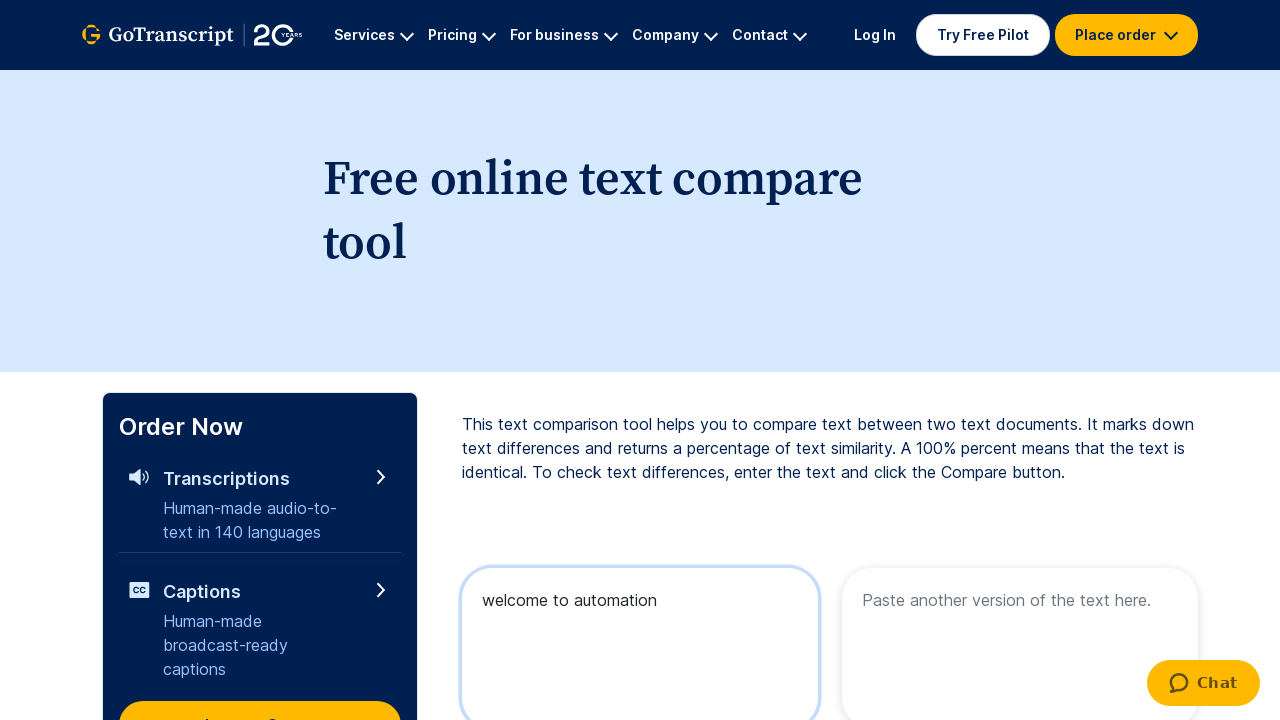

Selected all text using Ctrl+A
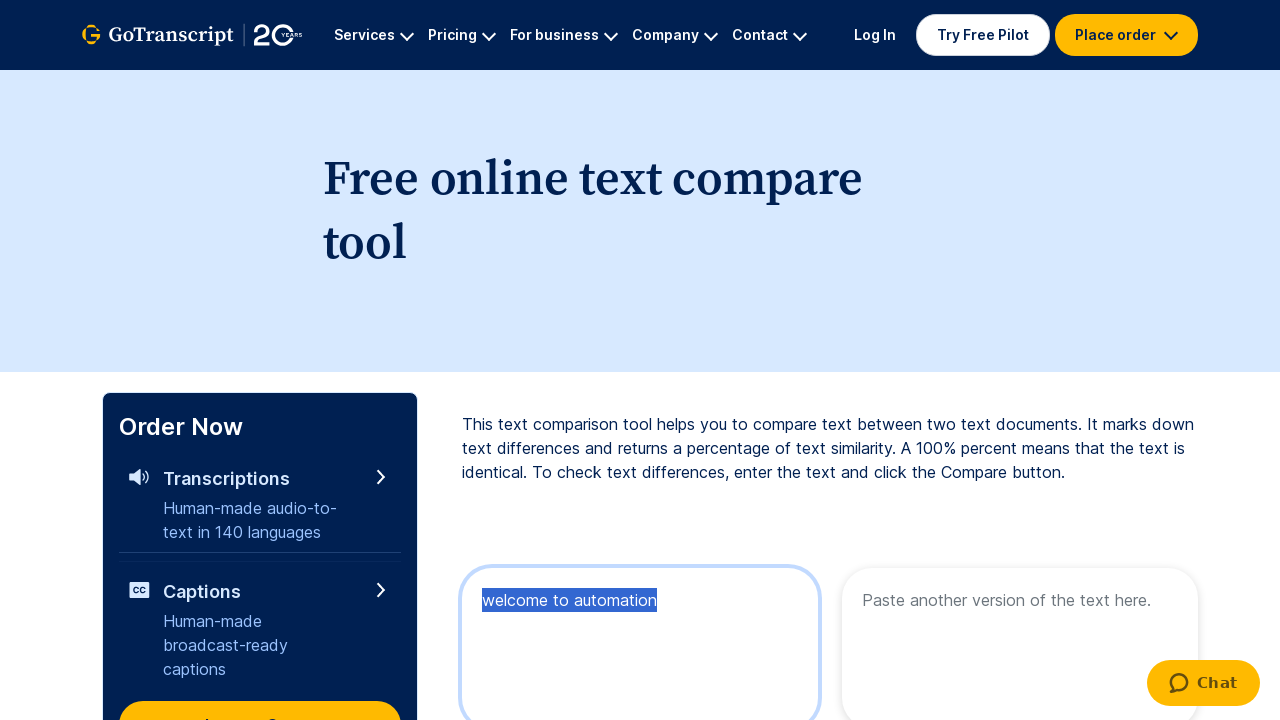

Copied selected text using Ctrl+C
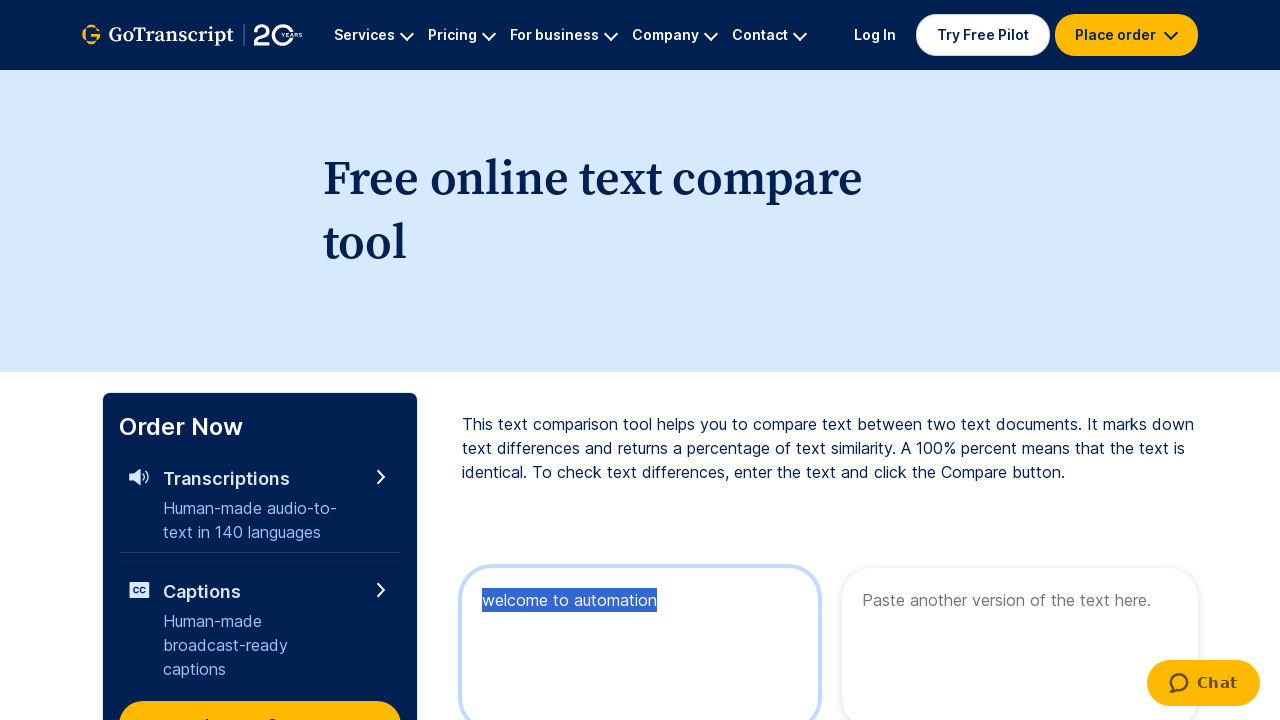

Pressed Tab key down
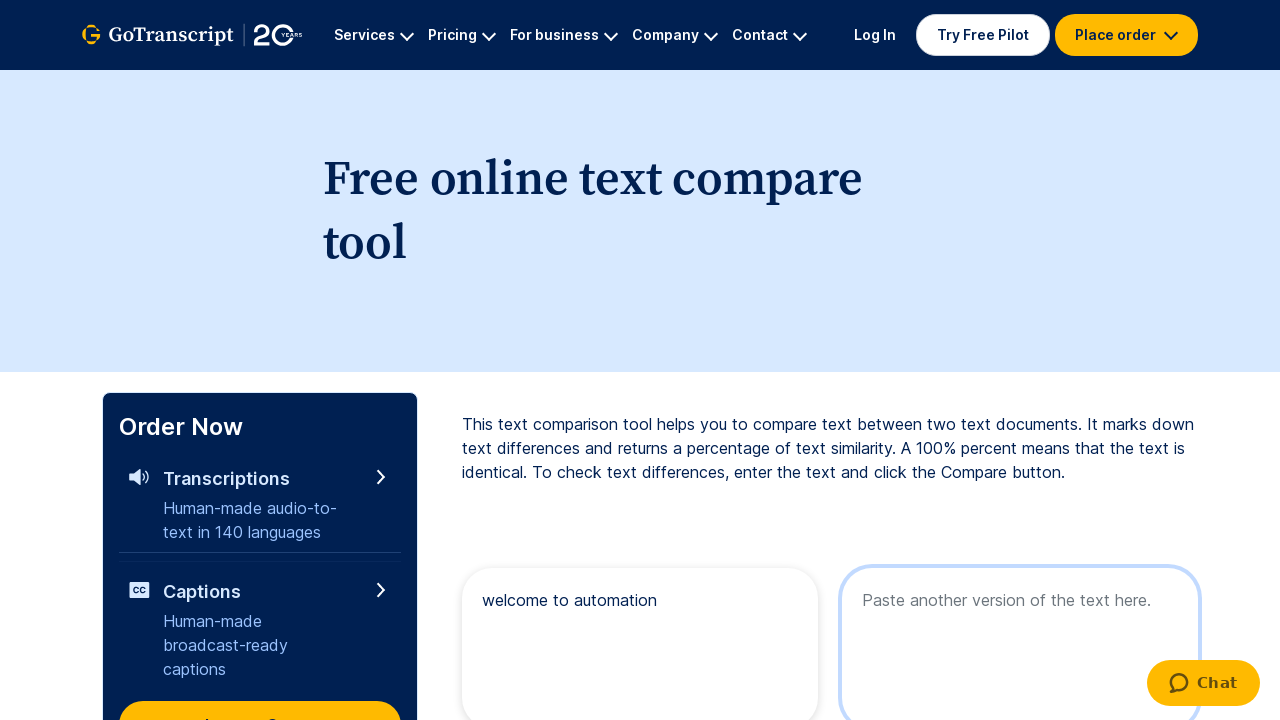

Released Tab key to navigate to next field
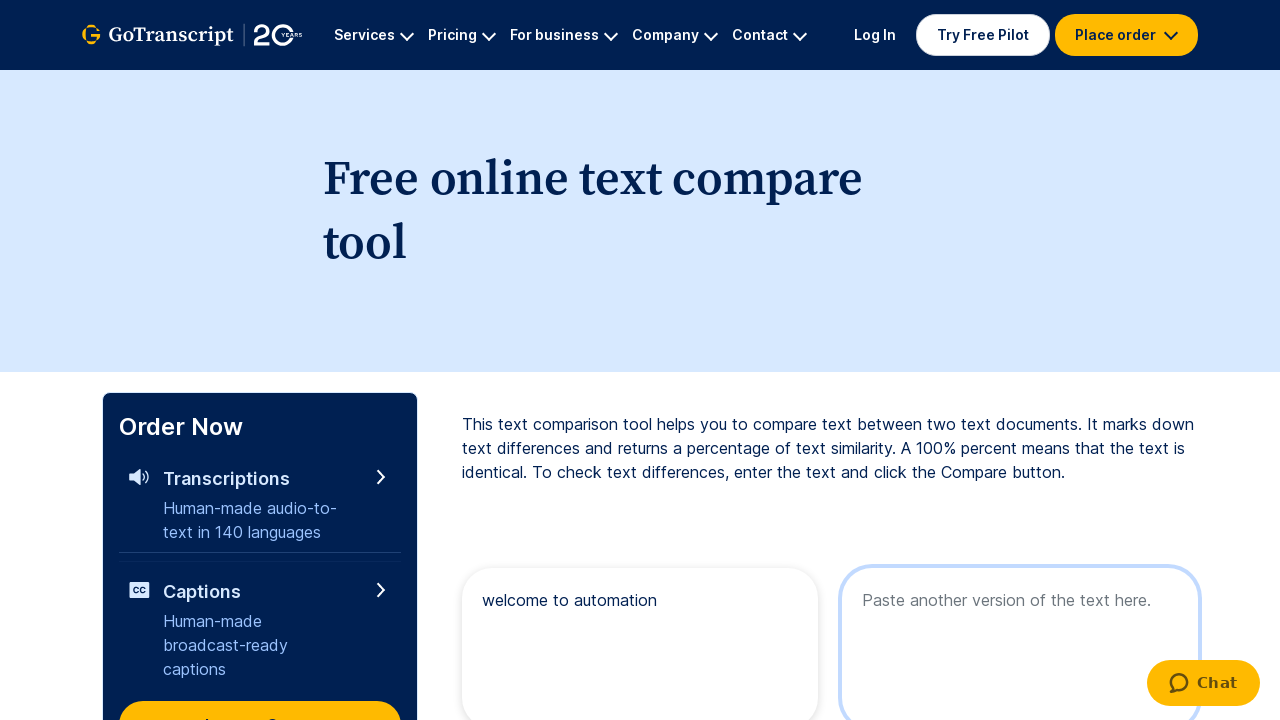

Pasted copied text using Ctrl+V into second field
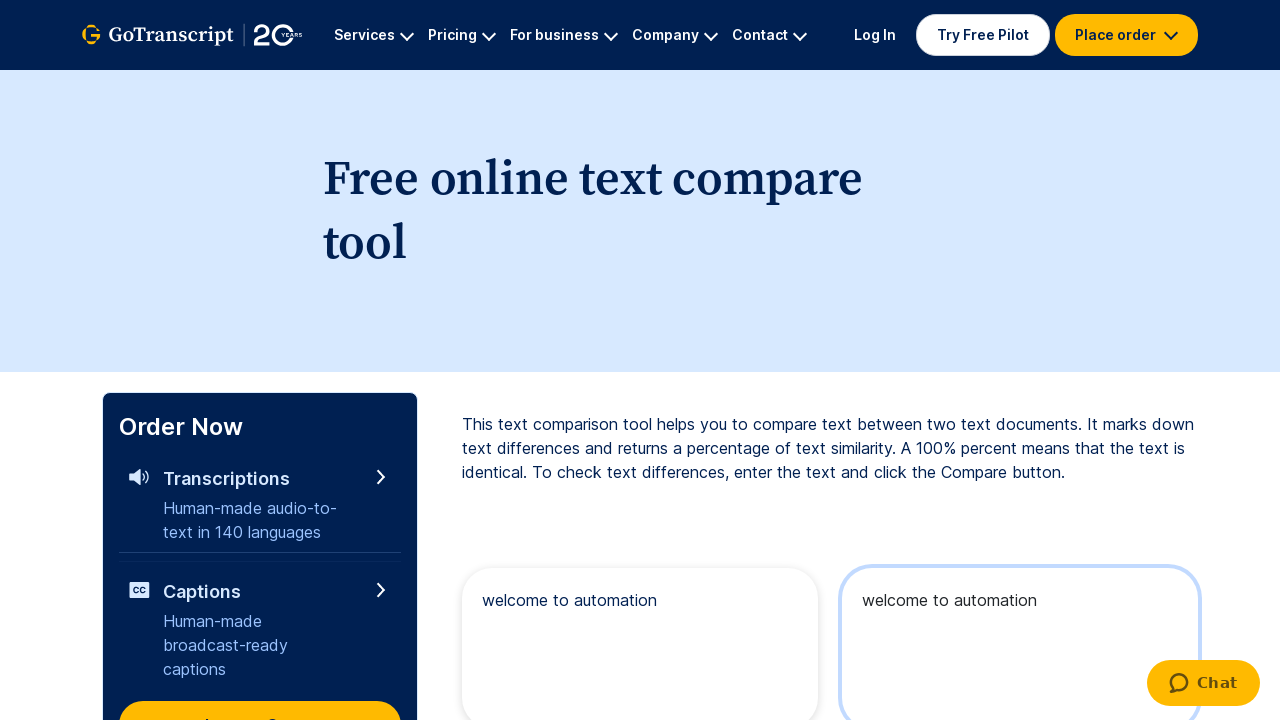

Waited 2 seconds for paste action to complete
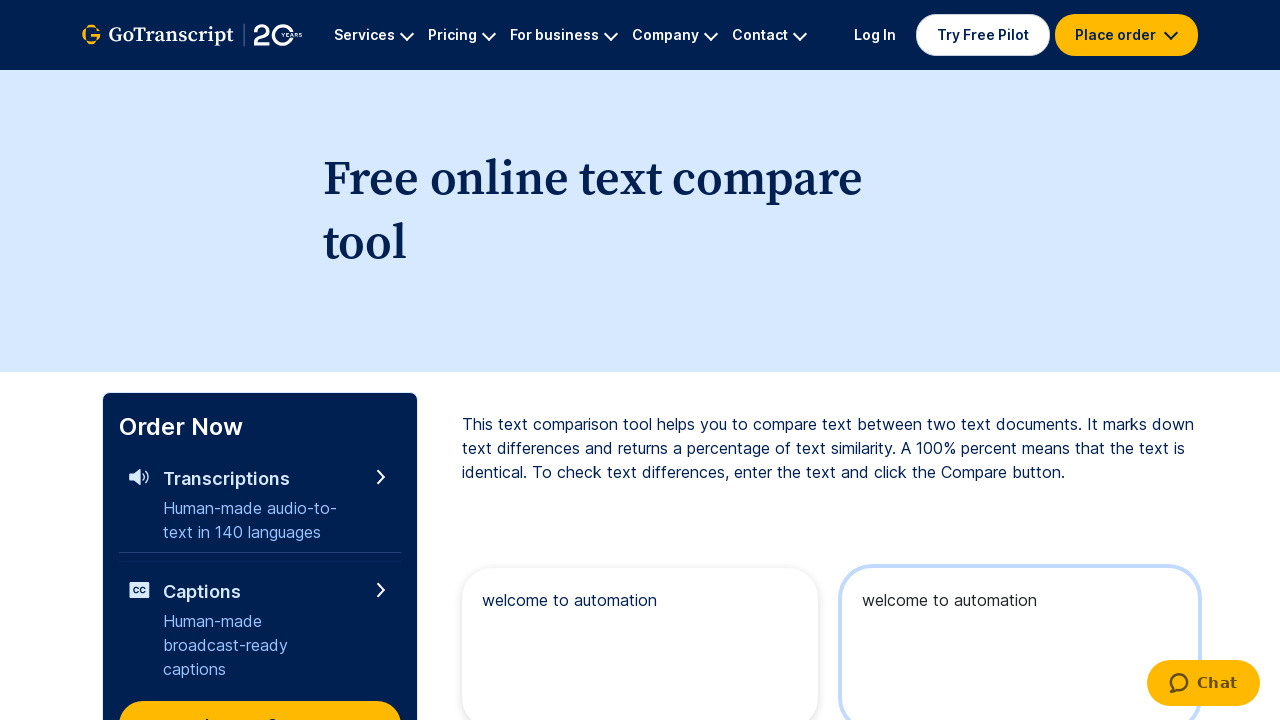

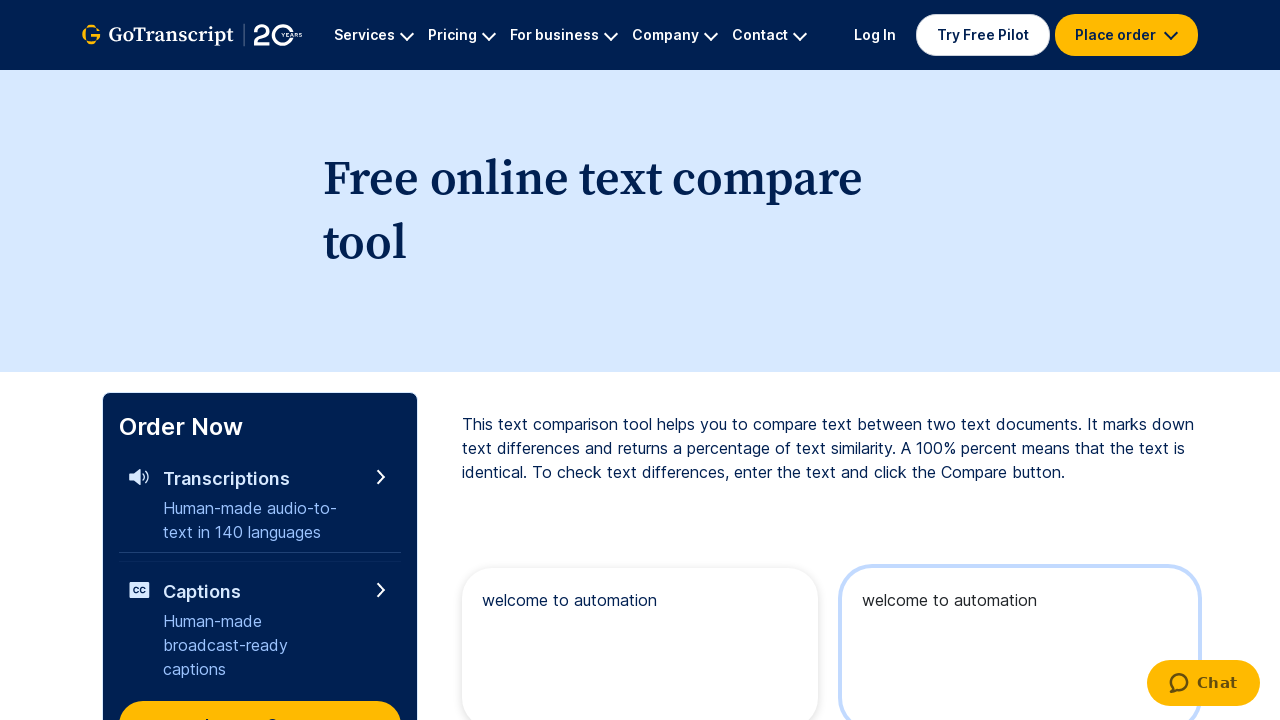